Tests clickability of navigation elements on the Playwright website by clicking the "Get Started" button, verifying the documentation page loads, returning to the homepage, clicking the API menu item, and verifying the API reference page loads.

Starting URL: https://playwright.dev/

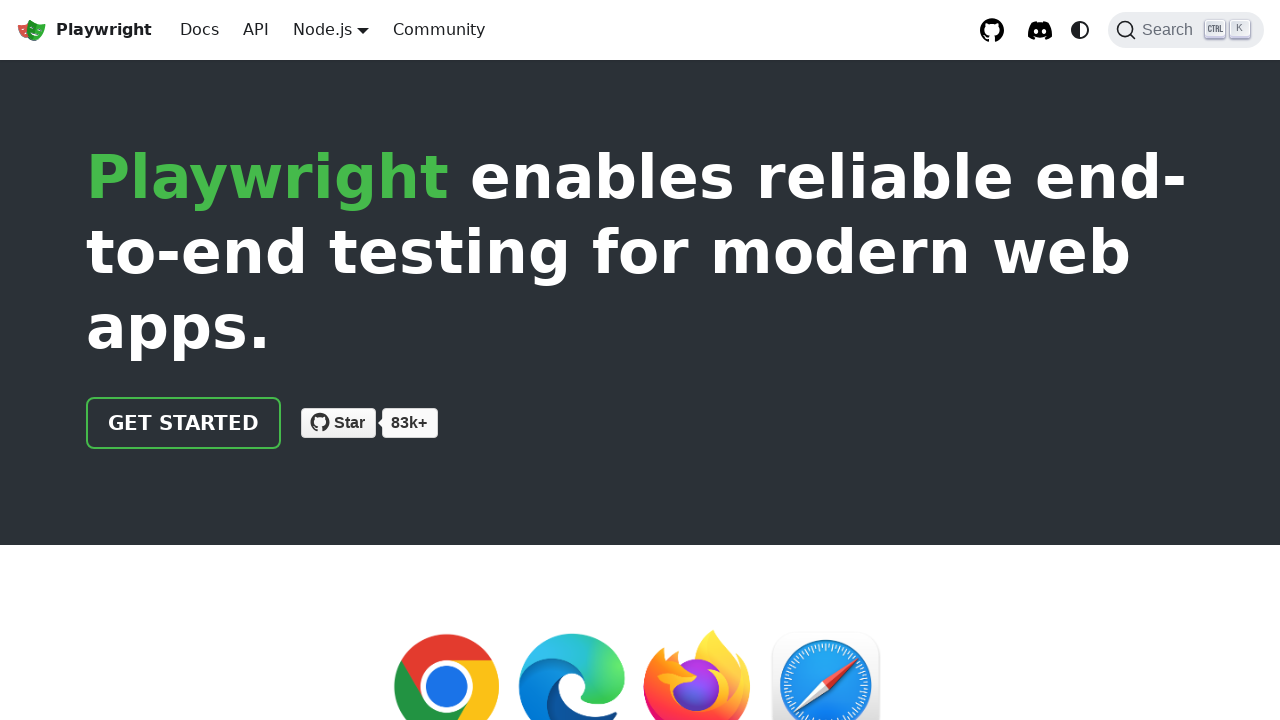

Clicked 'Get started' button at (184, 423) on xpath=//a[contains(text(),'Get started')]
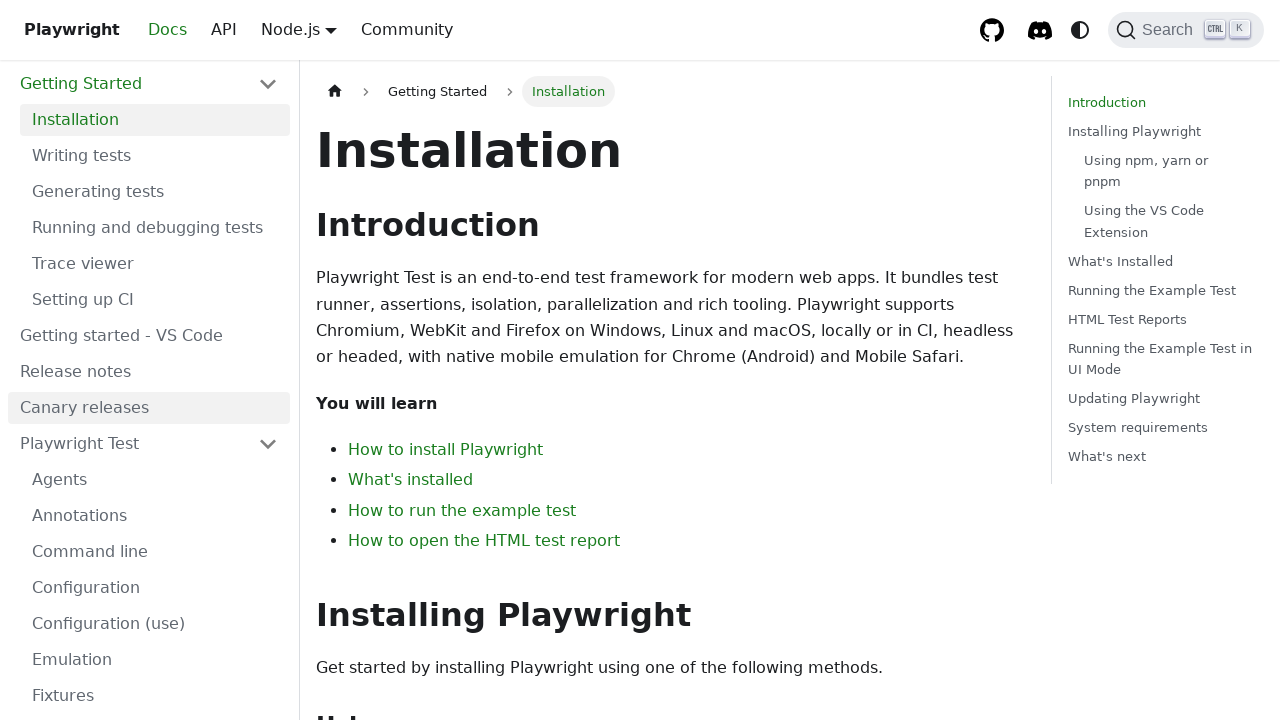

Documentation page with 'Installation' header loaded
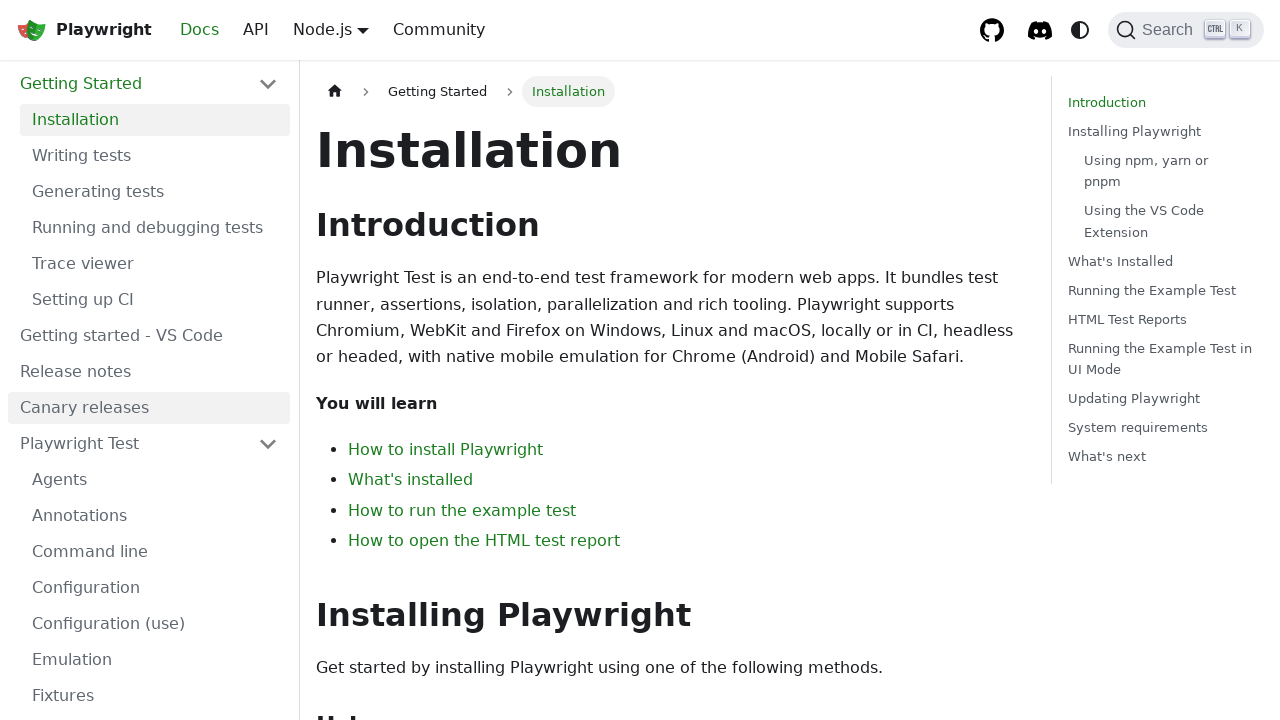

Navigated back to Playwright homepage
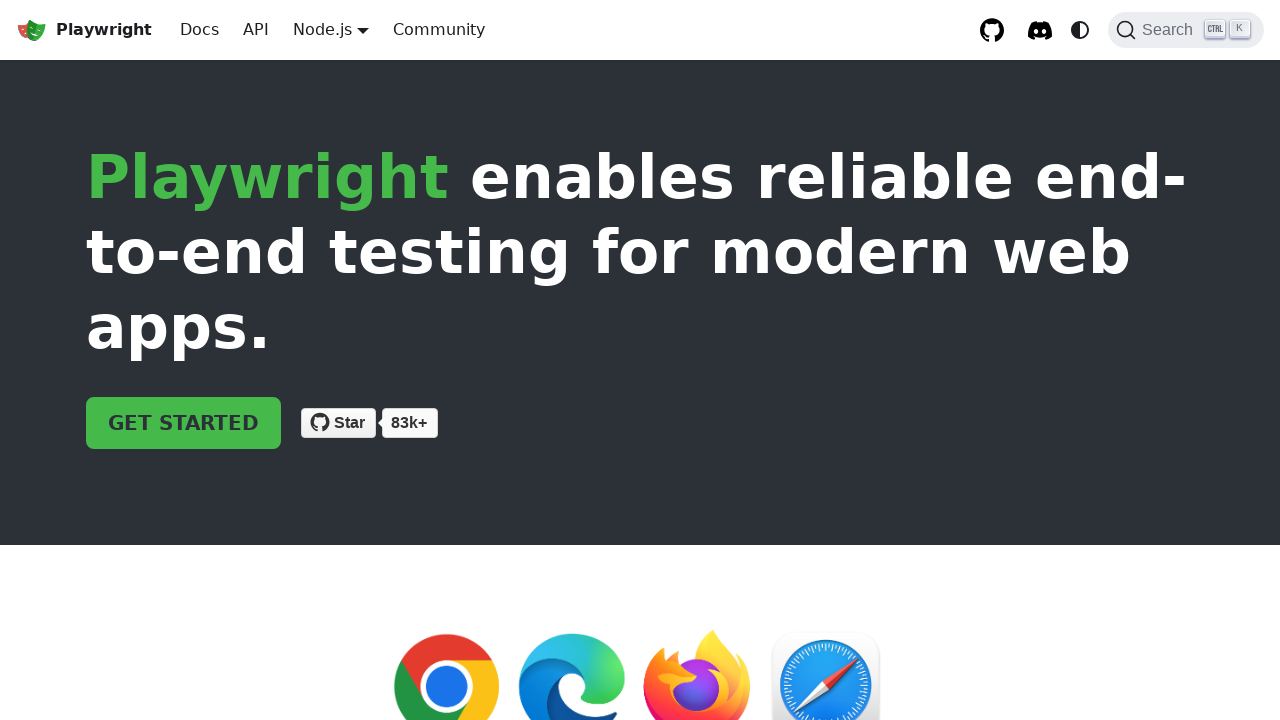

Clicked 'API' menu item at (256, 30) on xpath=//nav//a[contains(text(),'API')]
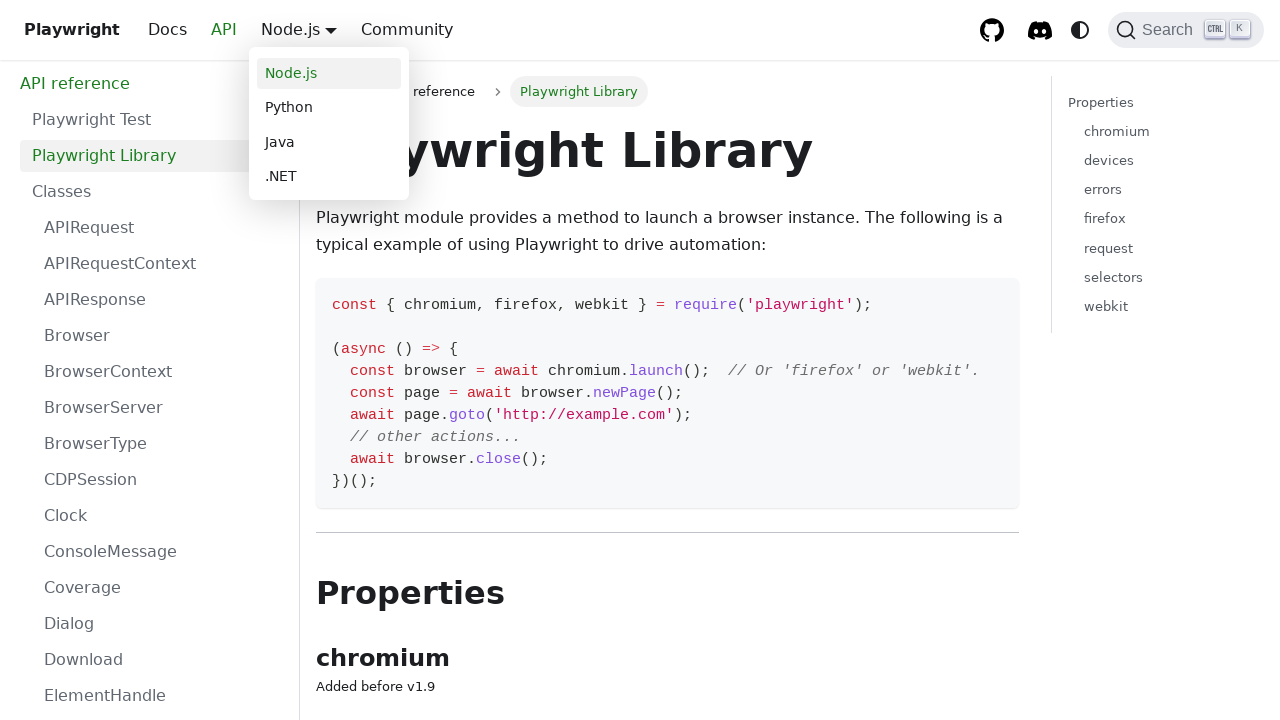

API reference page with 'Playwright Library' header loaded
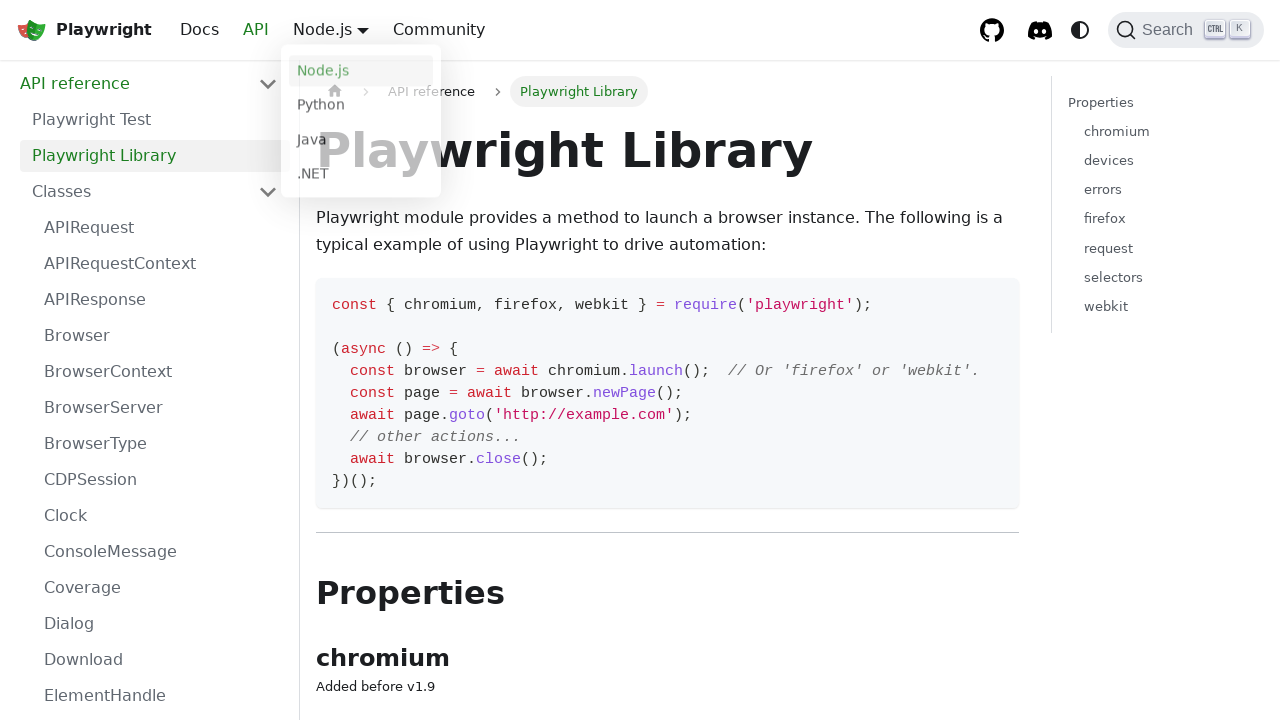

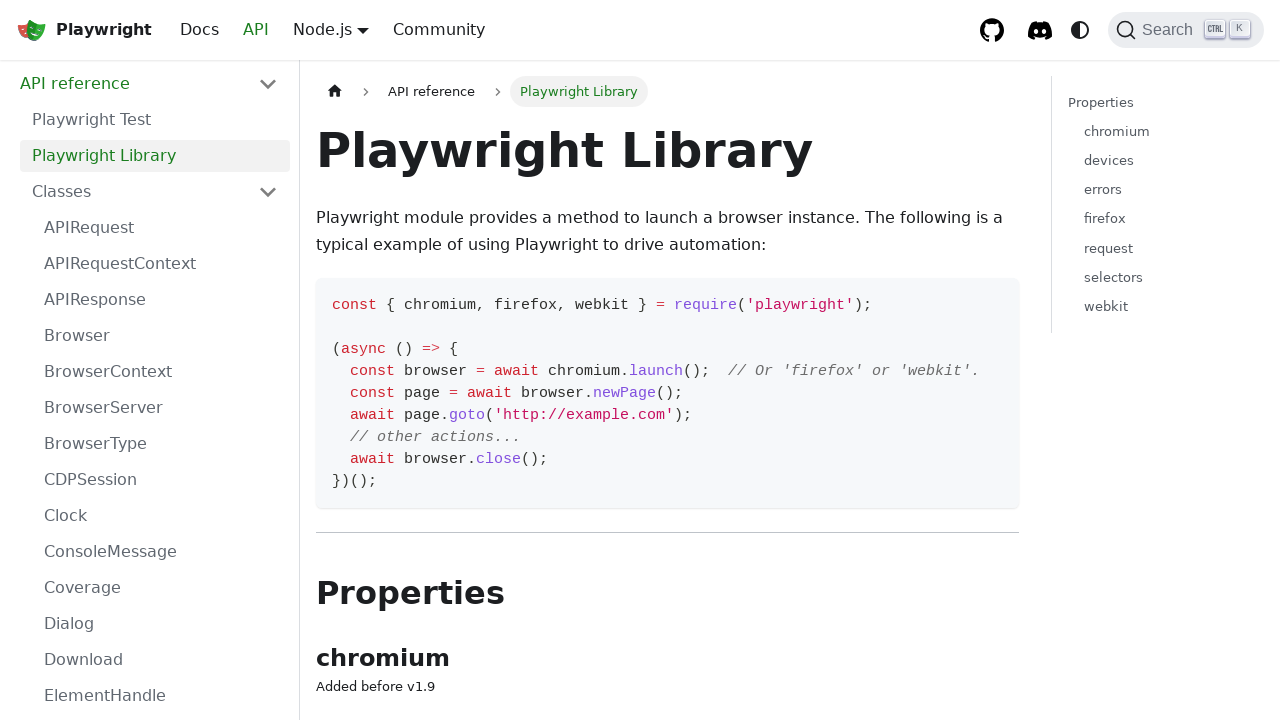